Tests unmarking completed todo items by unchecking their checkboxes

Starting URL: https://demo.playwright.dev/todomvc

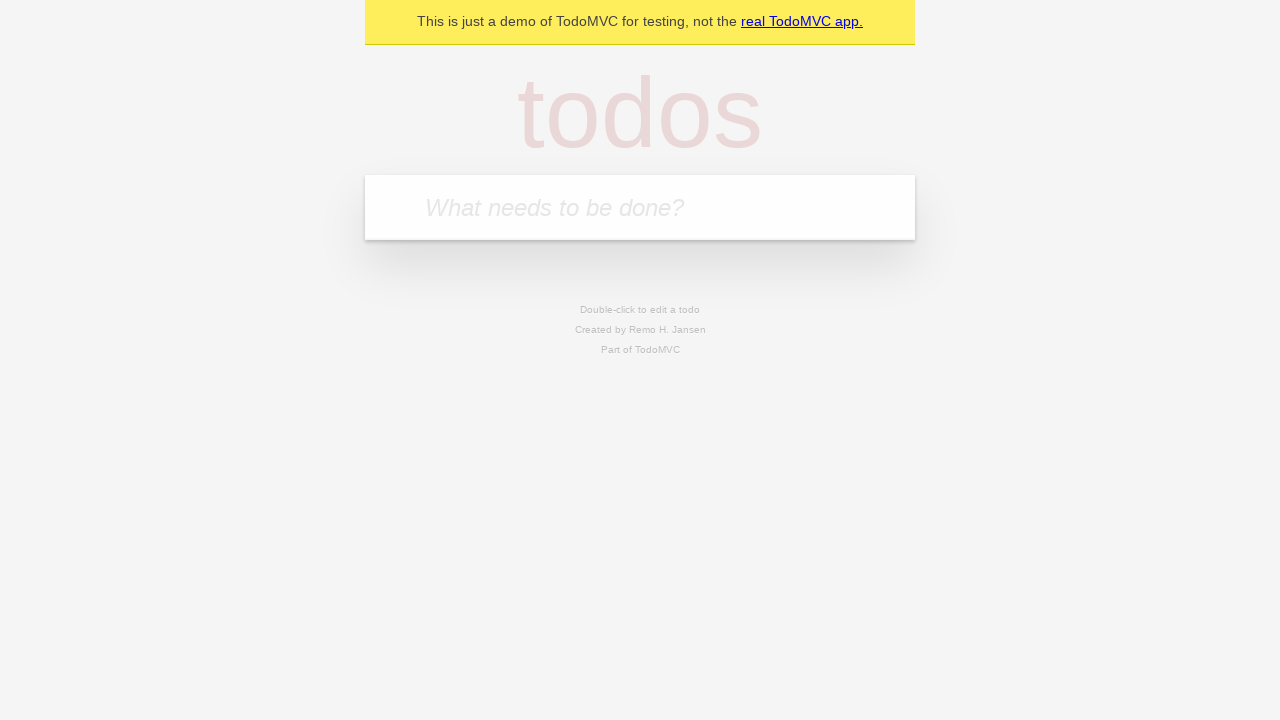

Filled todo input with 'buy some cheese' on internal:attr=[placeholder="What needs to be done?"i]
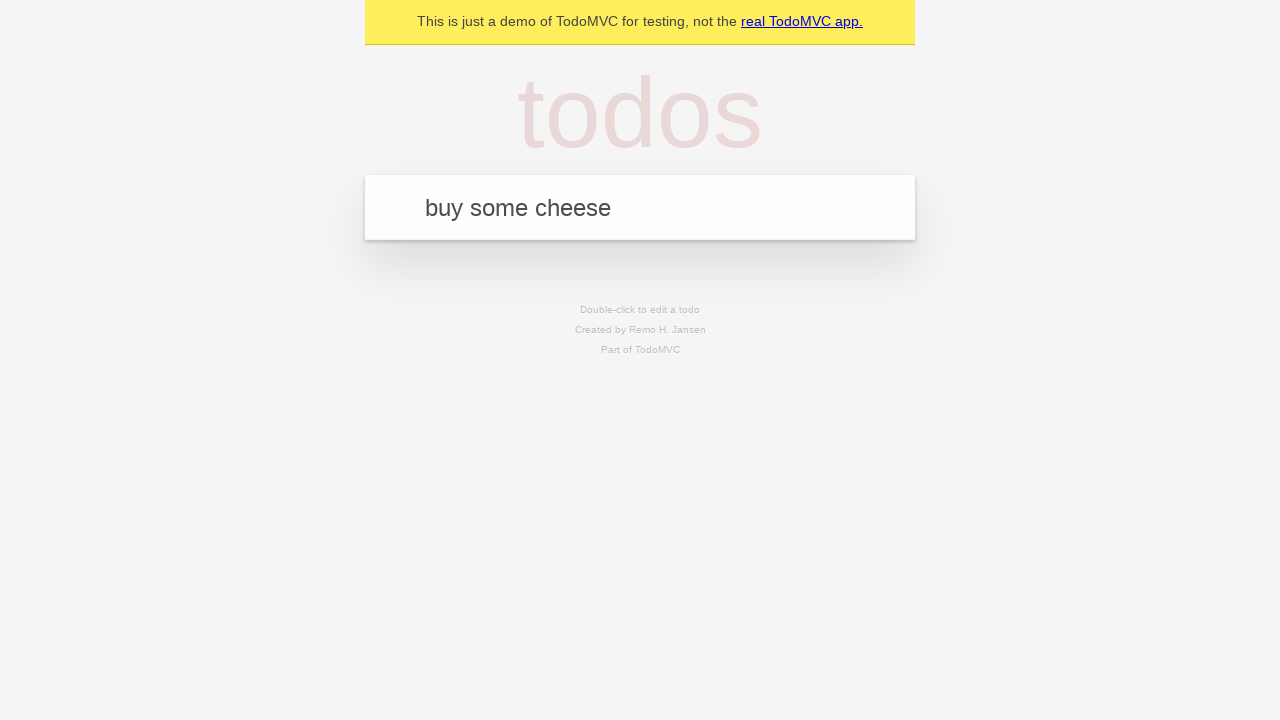

Pressed Enter to add first todo item on internal:attr=[placeholder="What needs to be done?"i]
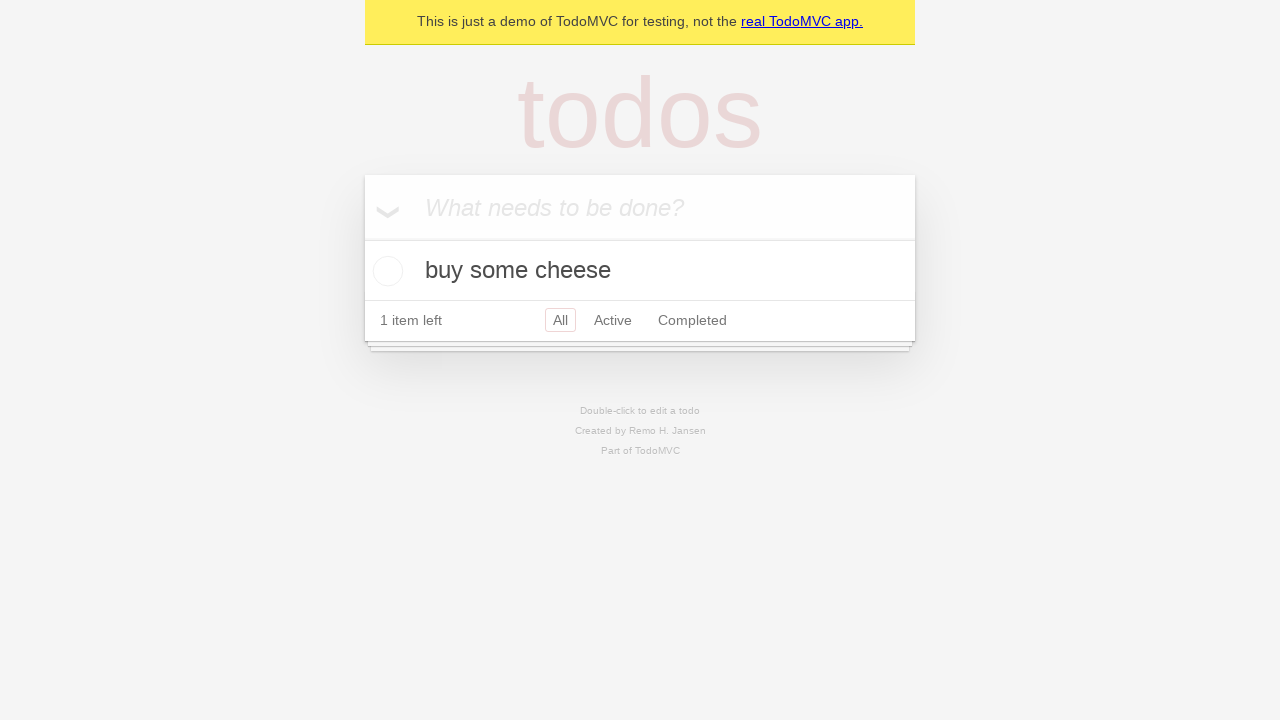

Filled todo input with 'feed the cat' on internal:attr=[placeholder="What needs to be done?"i]
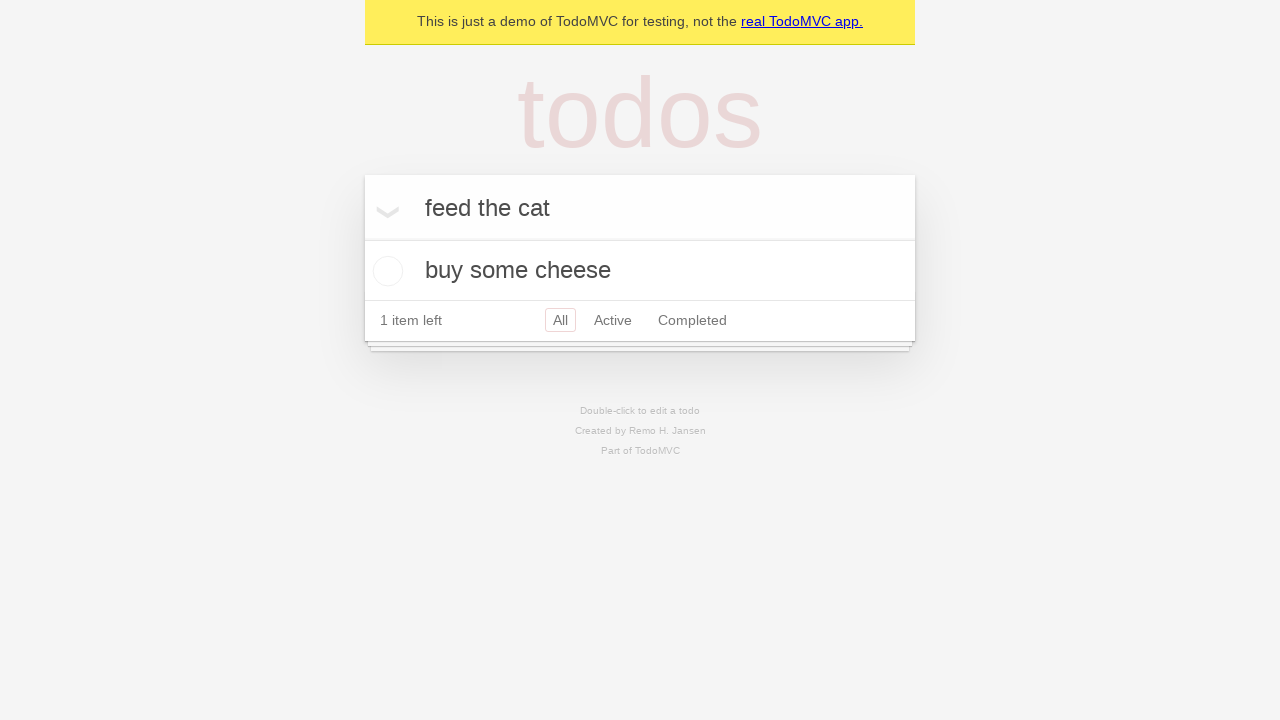

Pressed Enter to add second todo item on internal:attr=[placeholder="What needs to be done?"i]
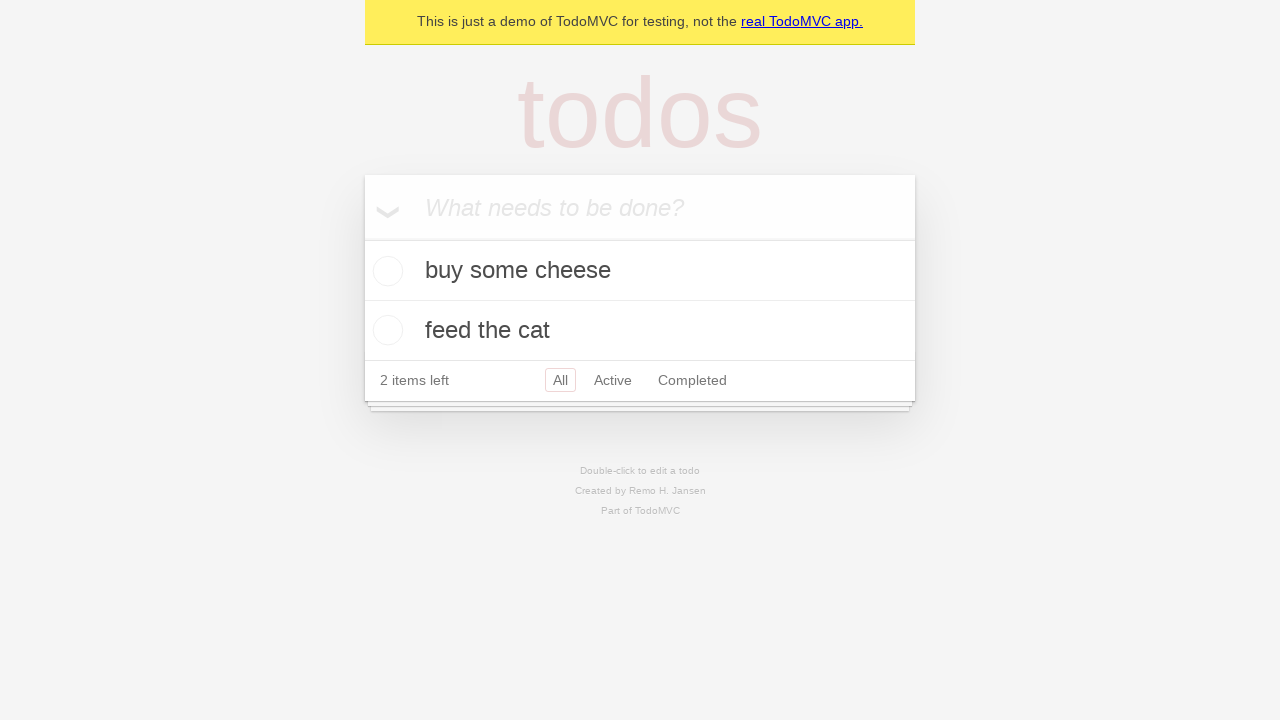

Checked the first todo item checkbox to mark it complete at (385, 271) on [data-testid='todo-item'] >> nth=0 >> internal:role=checkbox
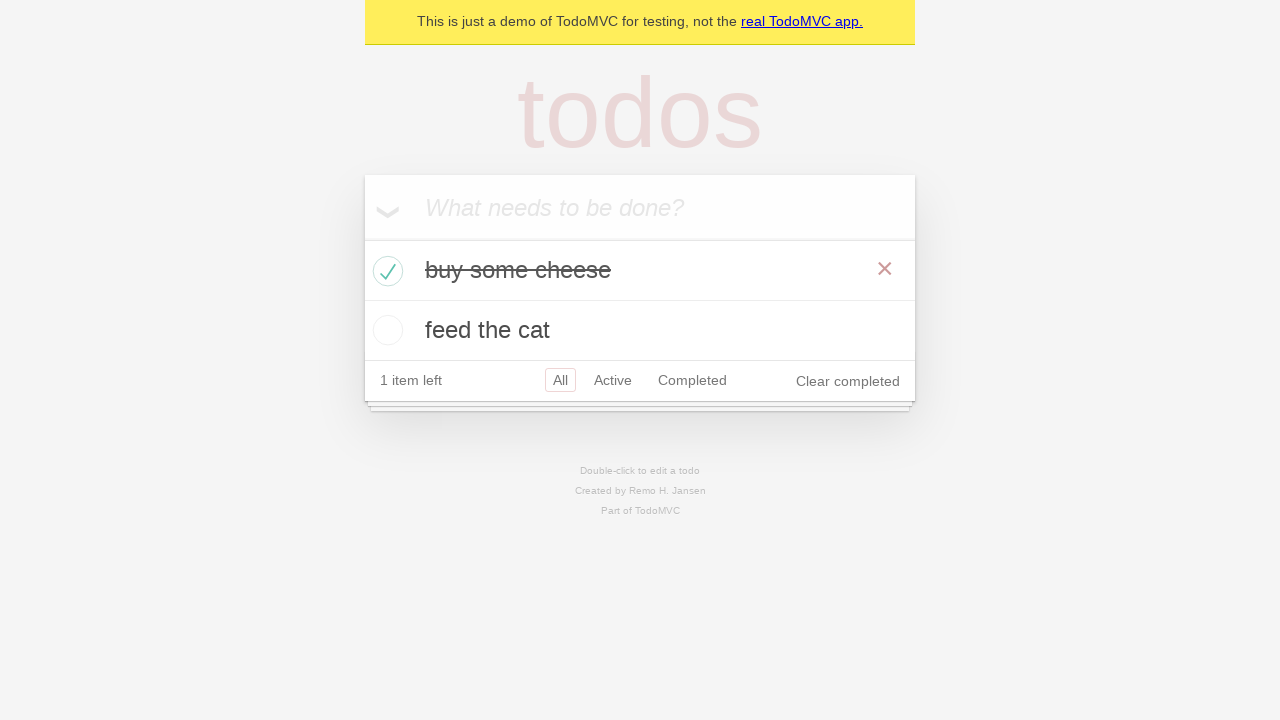

Unchecked the first todo item checkbox to mark it incomplete at (385, 271) on [data-testid='todo-item'] >> nth=0 >> internal:role=checkbox
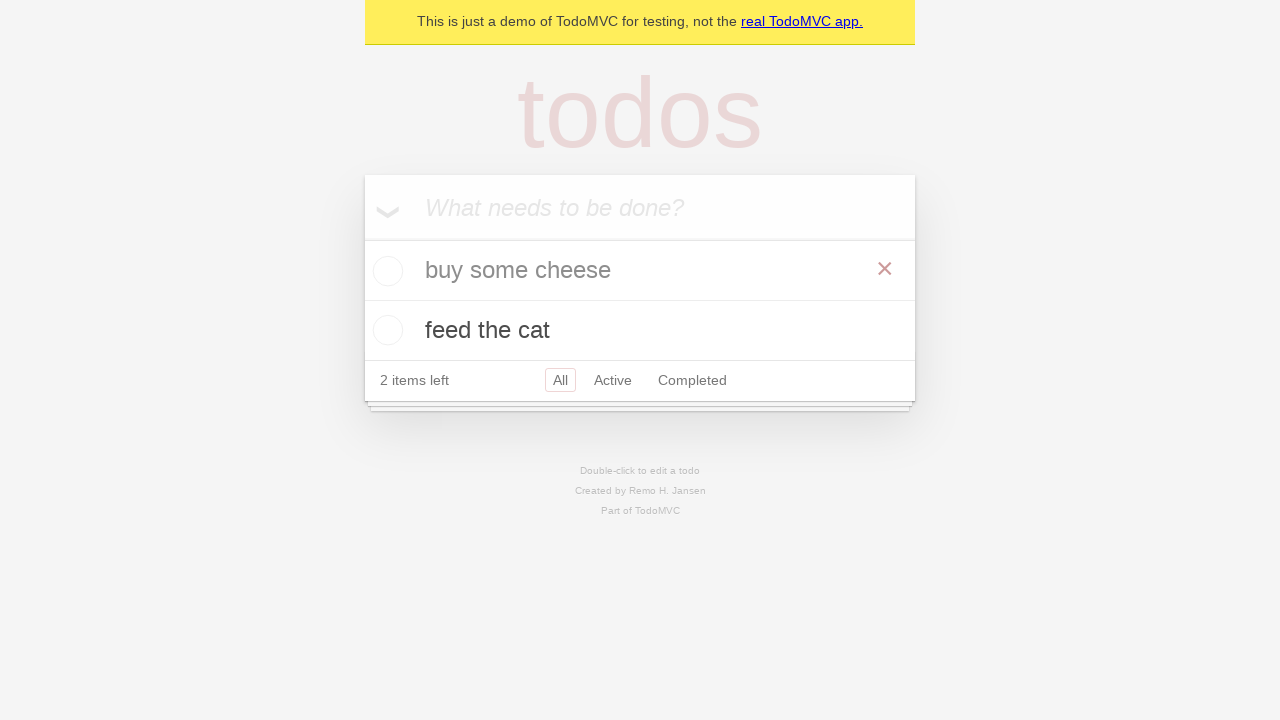

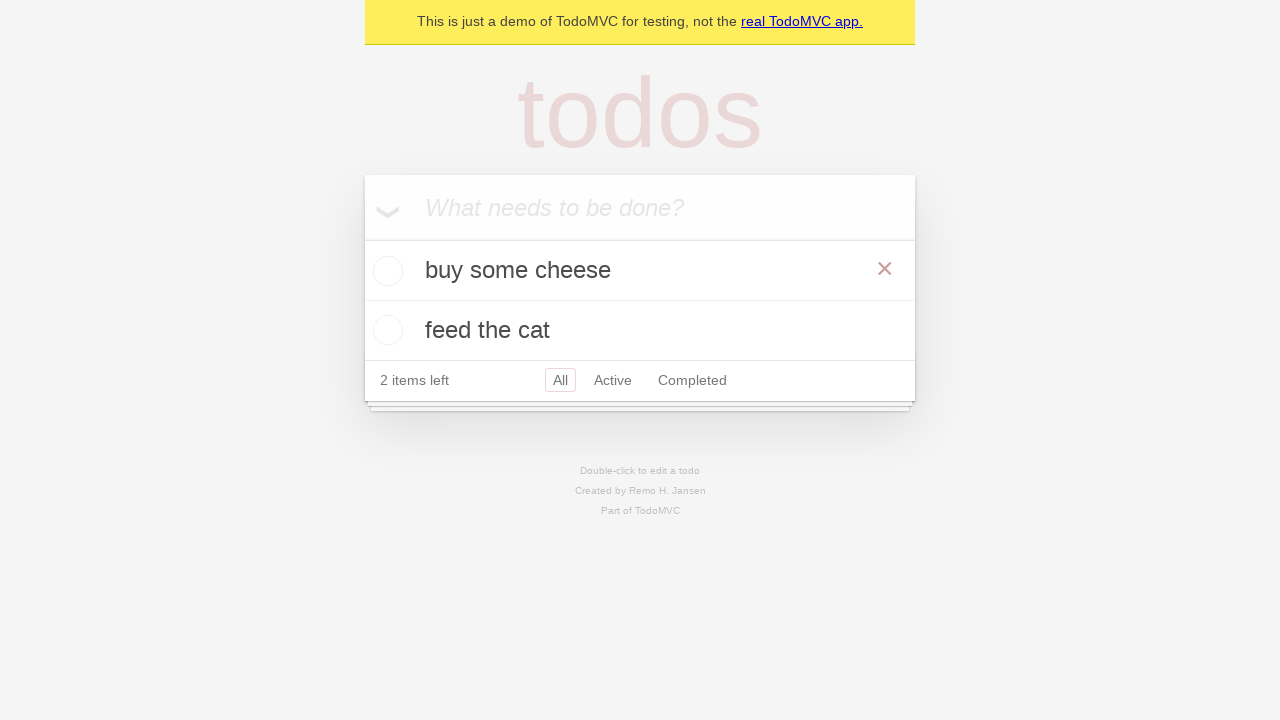